Navigates to the SelectorHub XPath practice page and locates table cells that are siblings of the cell containing 'John.Smith' link, demonstrating XPath axes navigation

Starting URL: https://selectorshub.com/xpath-practice-page/

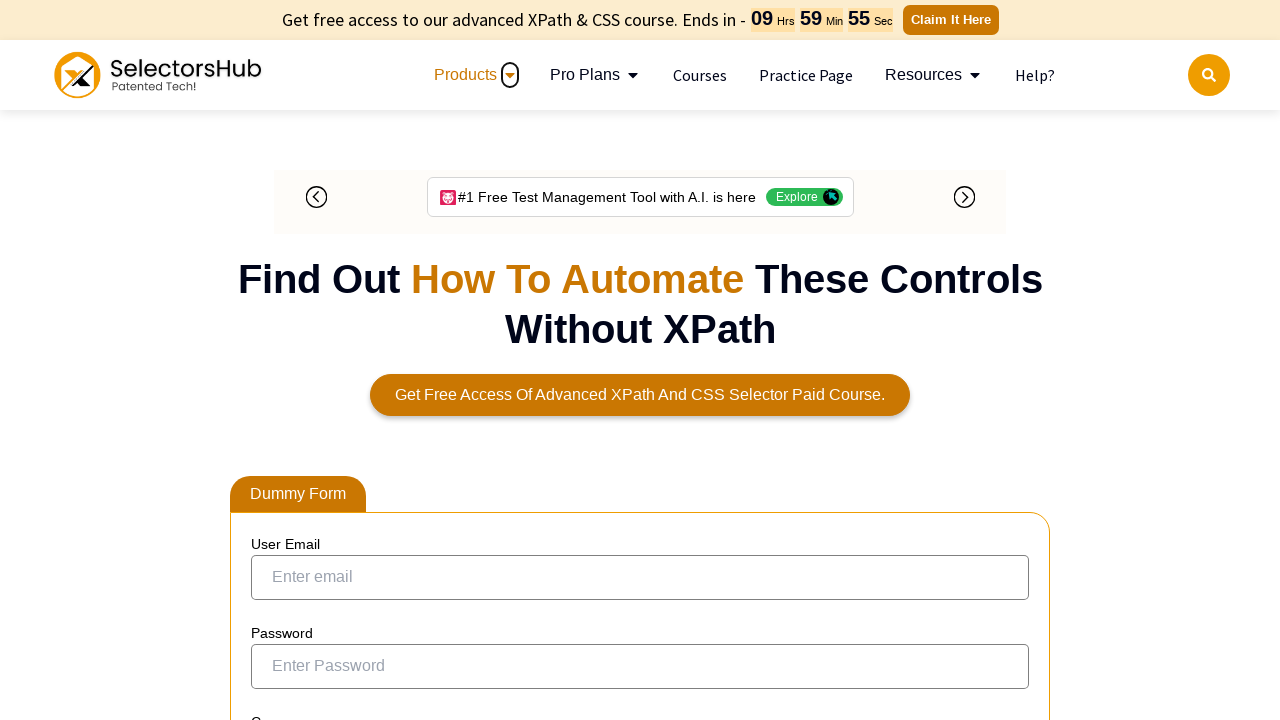

Waited for John.Smith link to be visible in the table
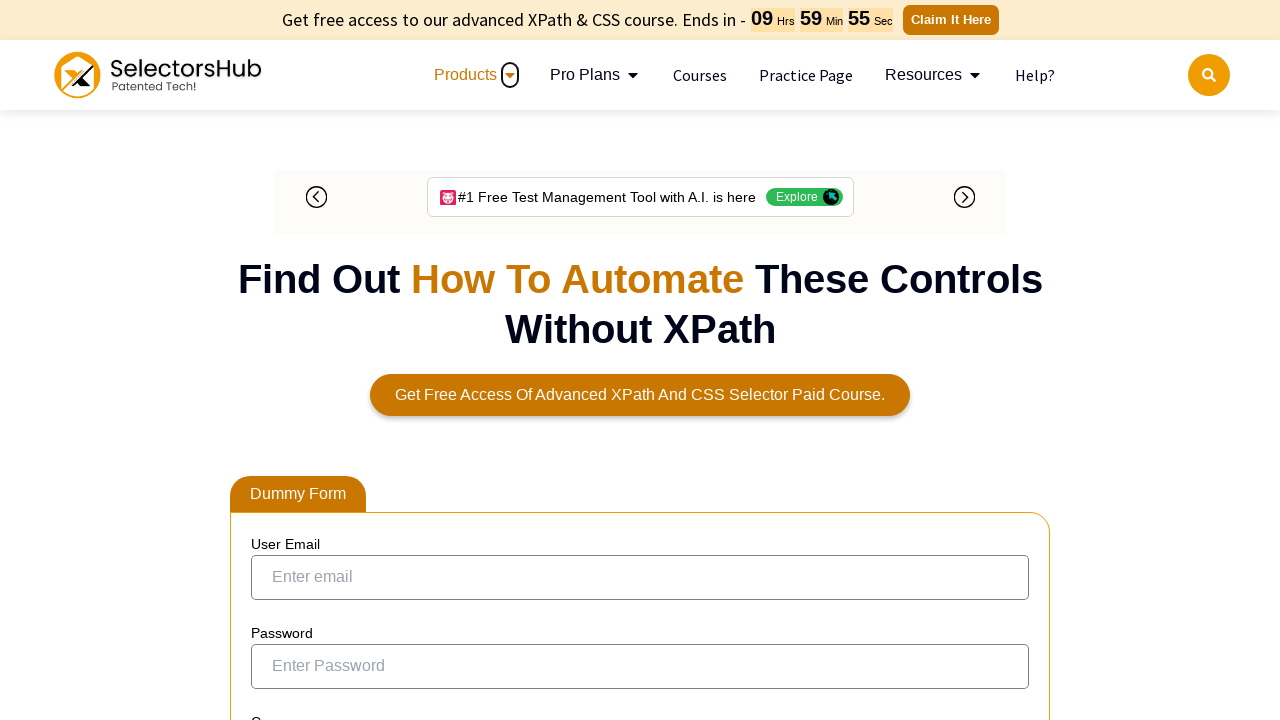

Located sibling table cells following John.Smith's cell using XPath axes
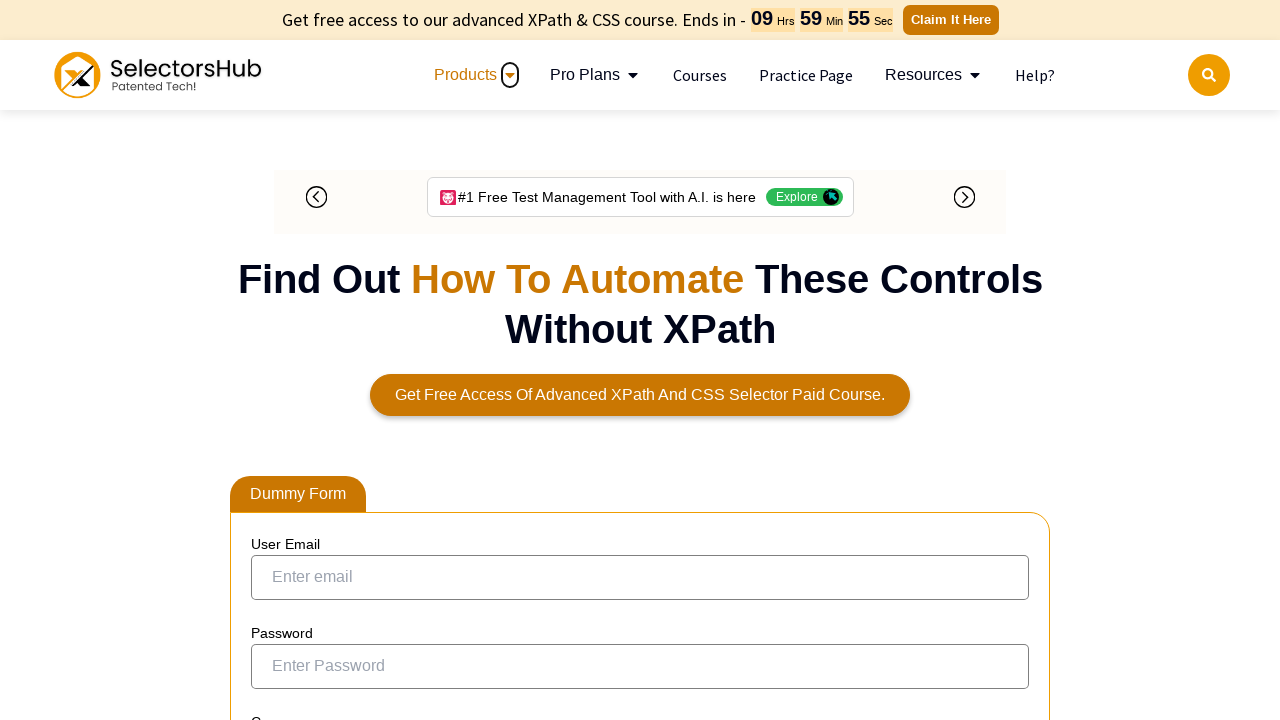

Confirmed first sibling column is visible
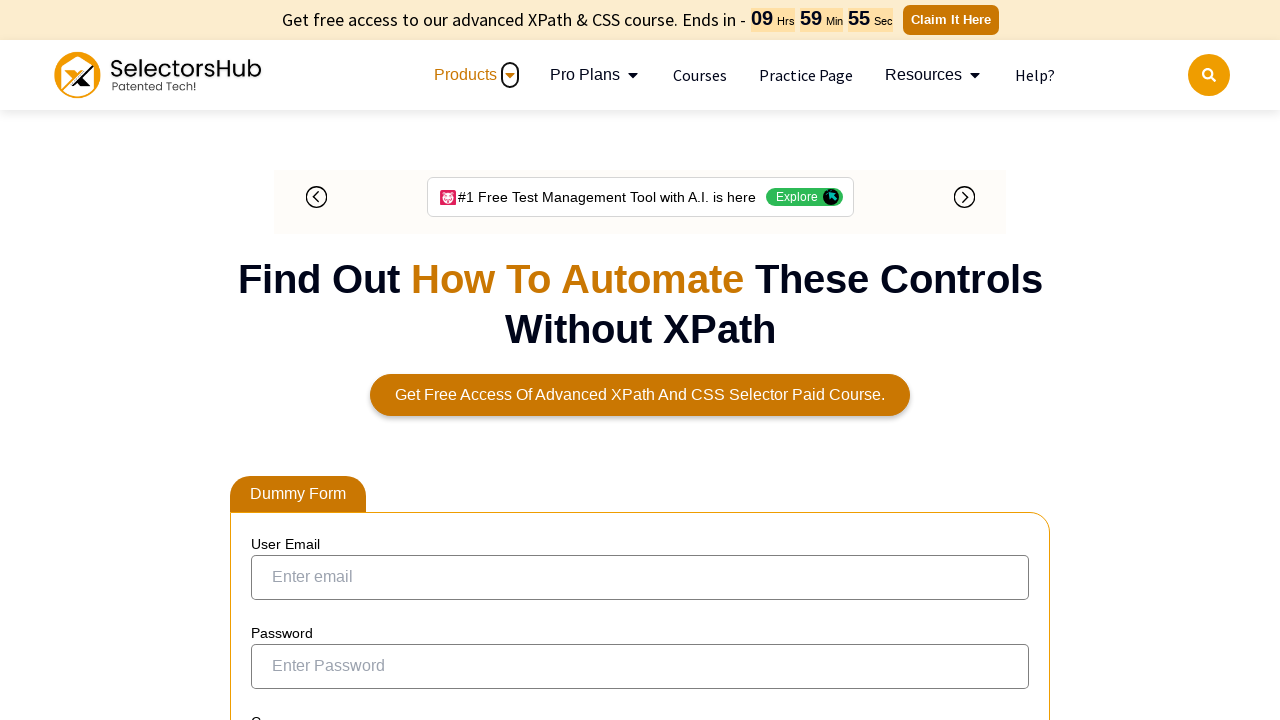

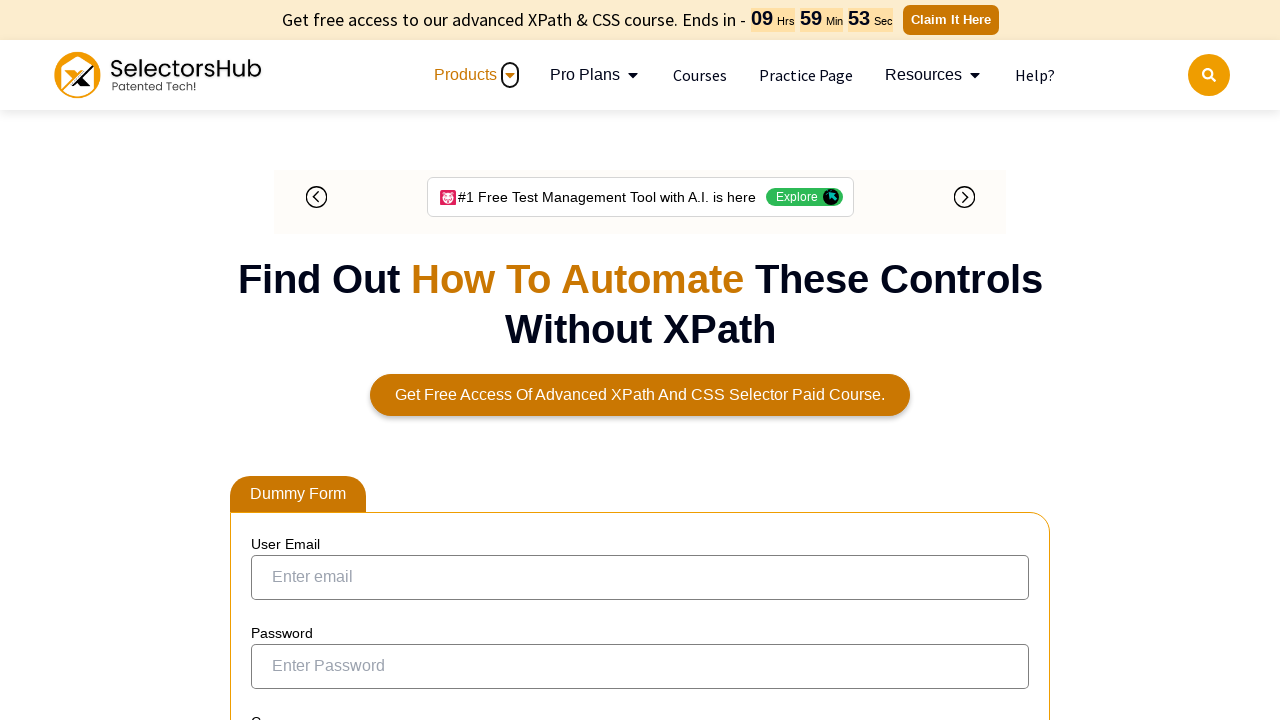